Tests JavaScript prompt alert handling by clicking a button to trigger a prompt, entering text into the prompt, and accepting it

Starting URL: https://v1.training-support.net/selenium/javascript-alerts

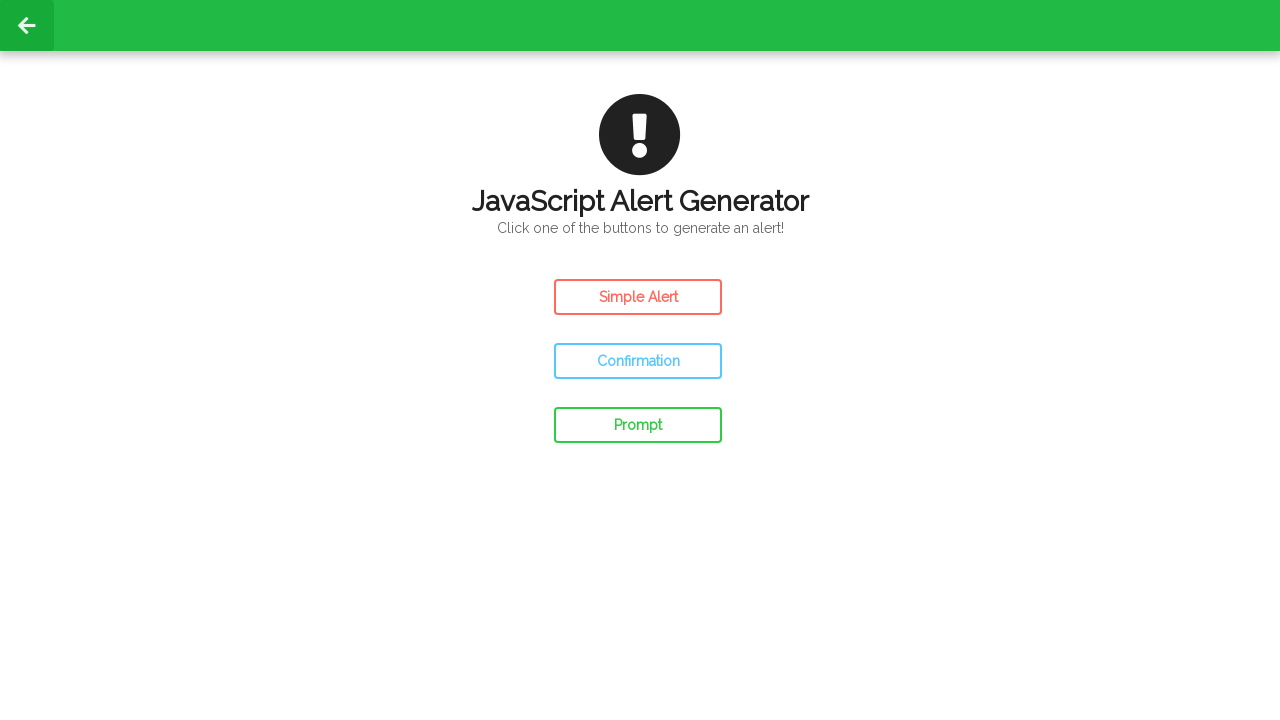

Set up dialog handler to accept prompt with 'Awesome!' text
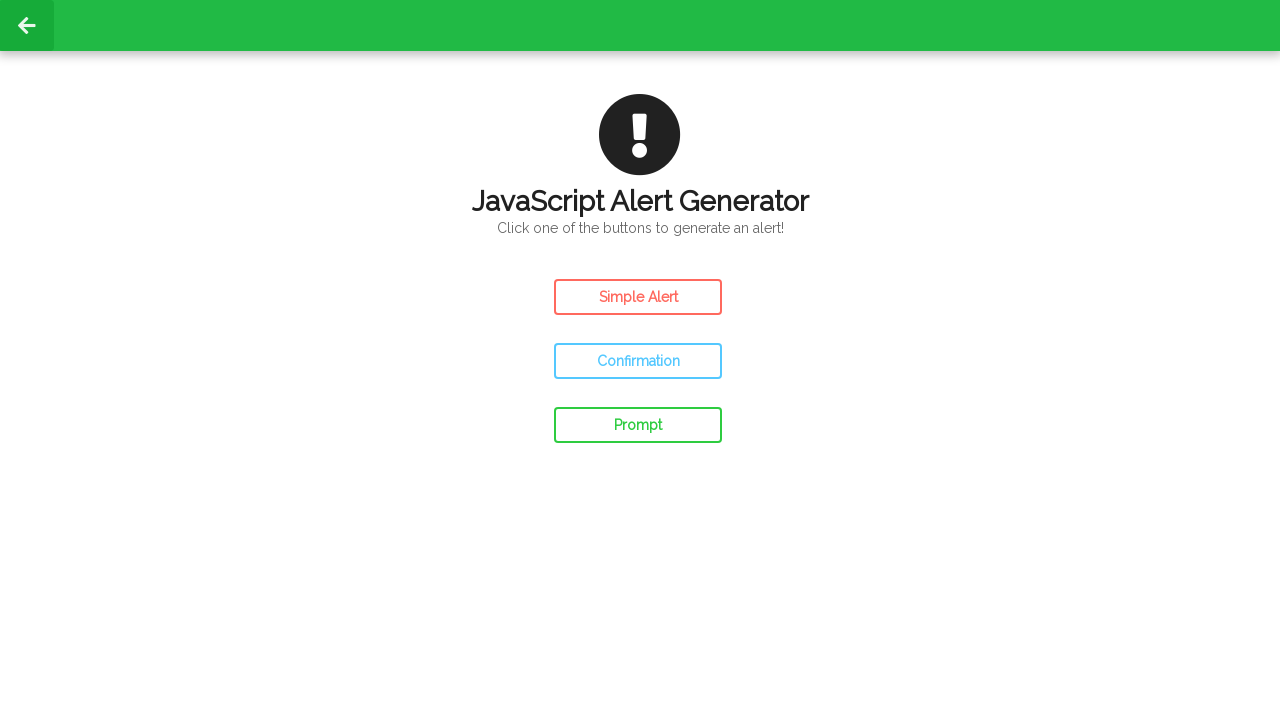

Clicked prompt button to trigger JavaScript prompt at (638, 425) on #prompt
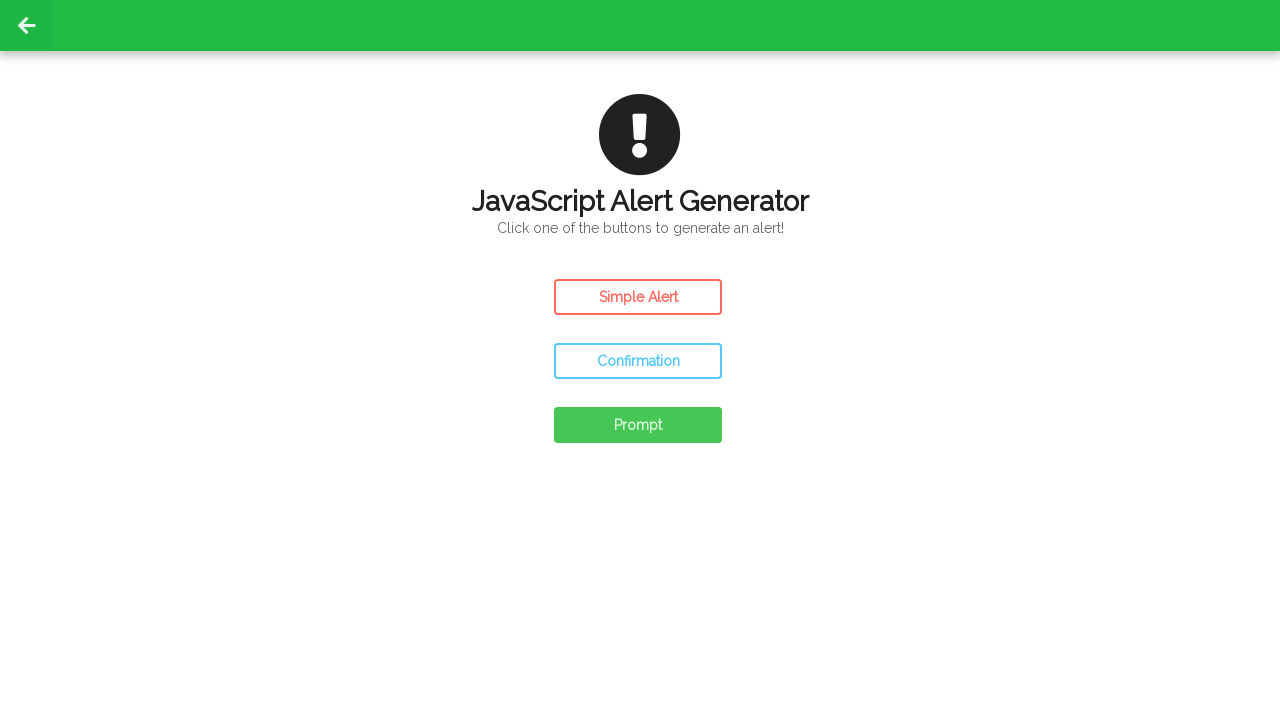

Waited 500ms for dialog to be handled
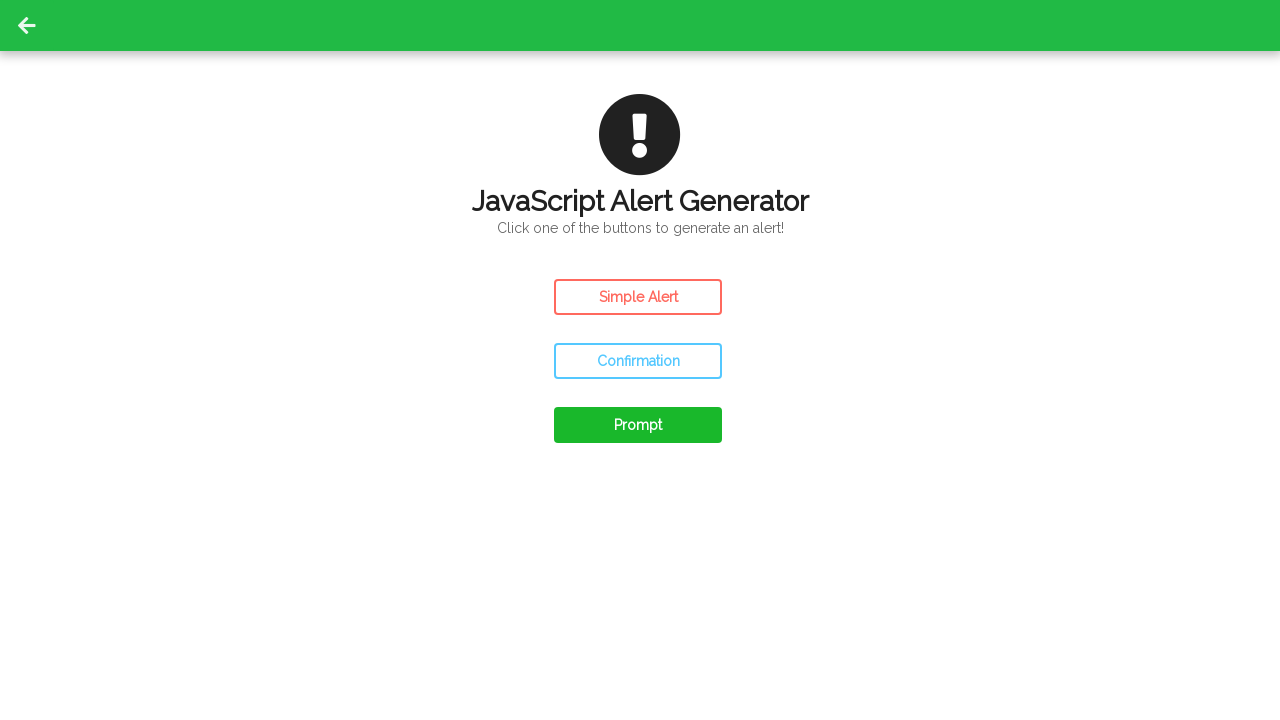

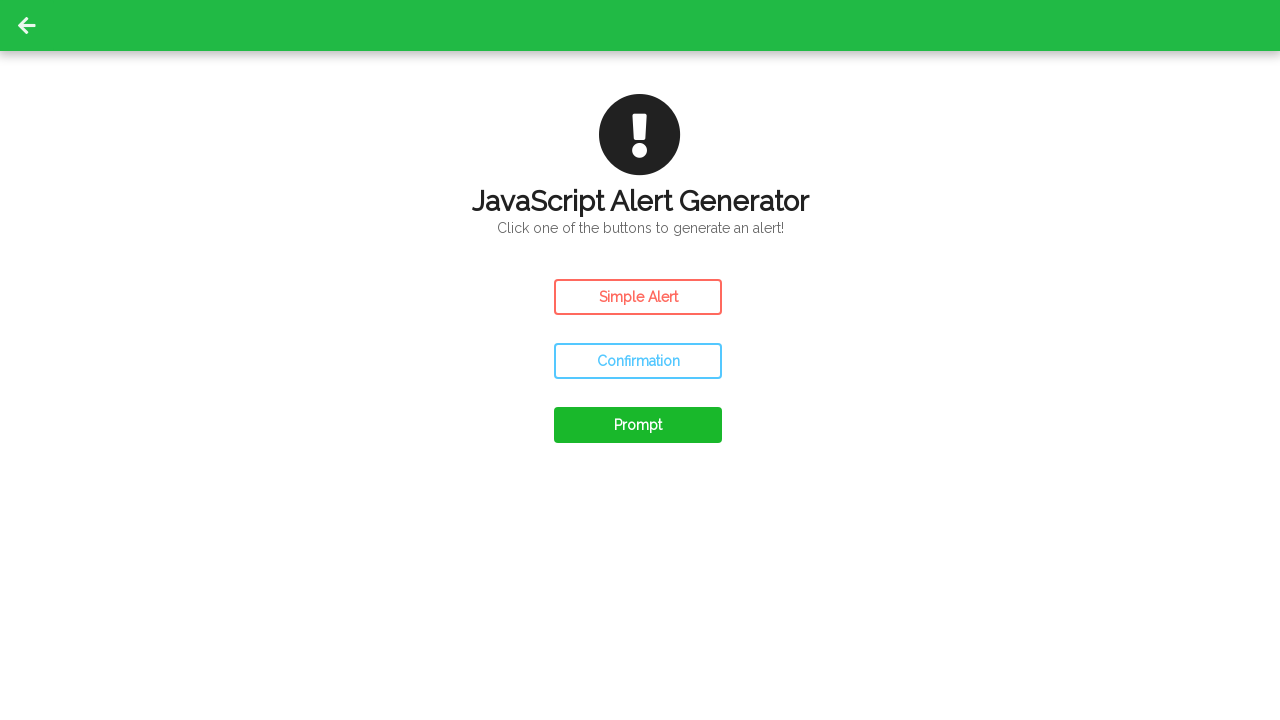